Opens the OrangeHRM demo website, maximizes the browser window, and verifies the page loads by checking the title.

Starting URL: https://opensource-demo.orangehrmlive.com/

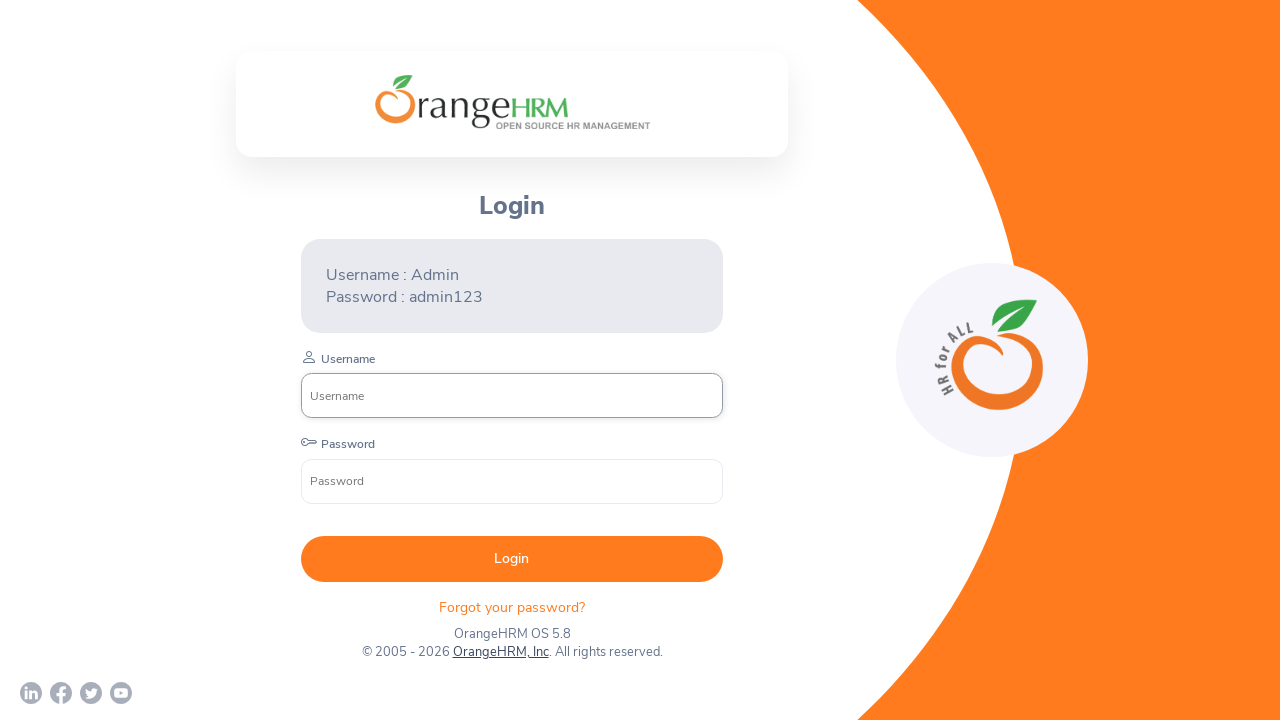

Set viewport to 1920x1080 to maximize browser window
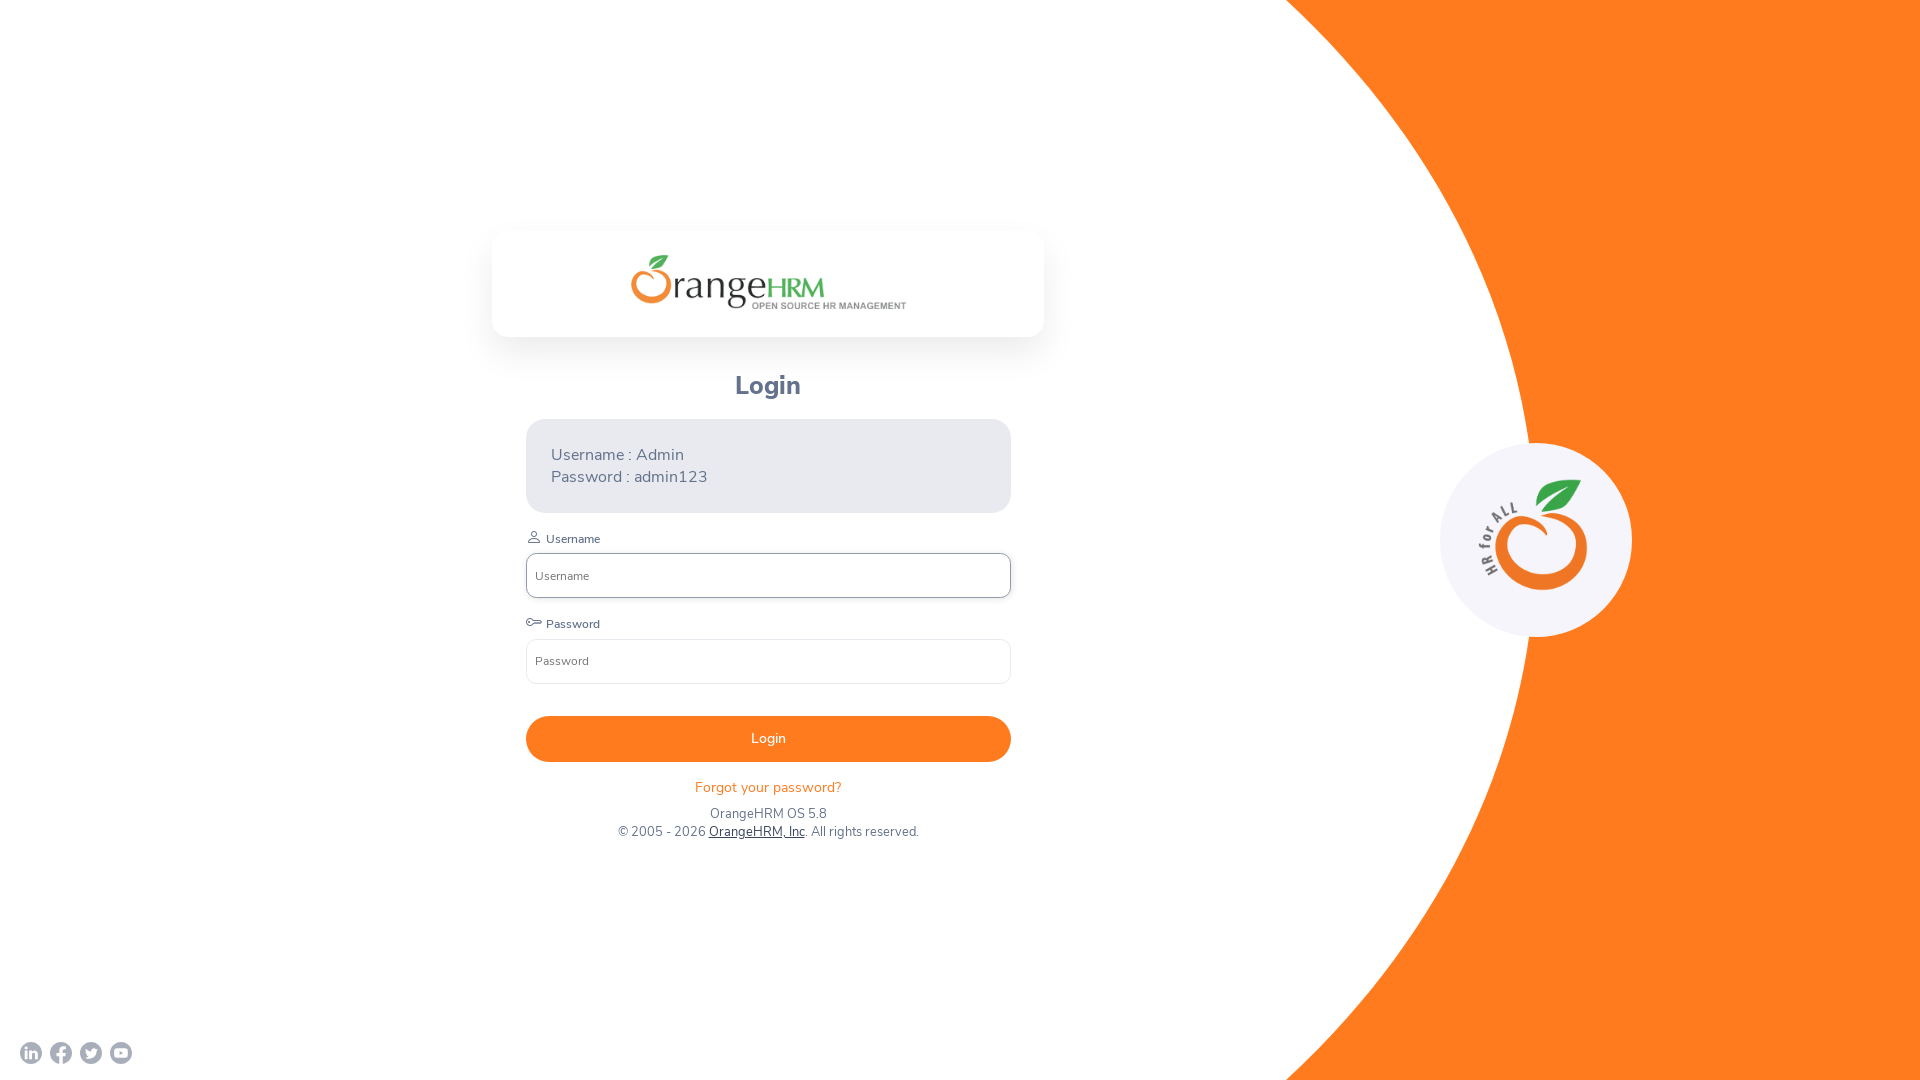

Page loaded - domcontentloaded state reached
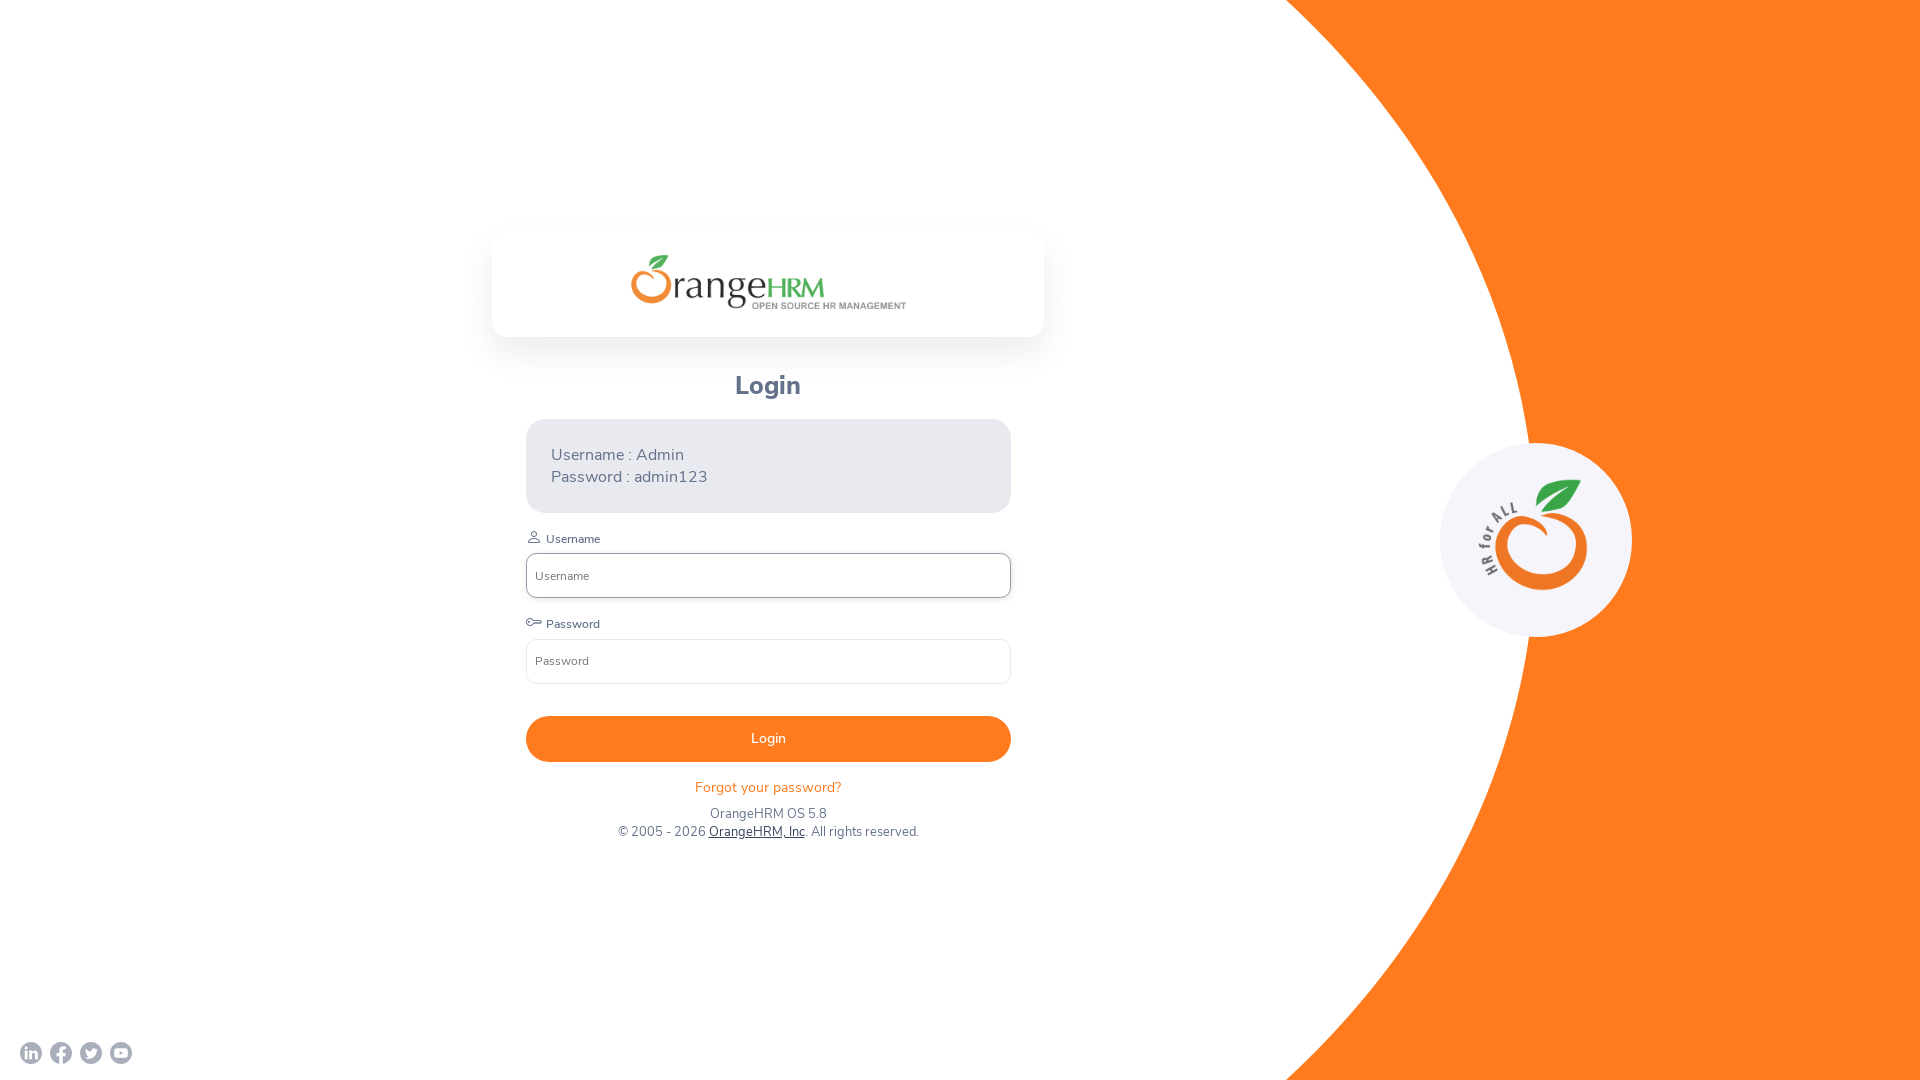

Retrieved page title: OrangeHRM
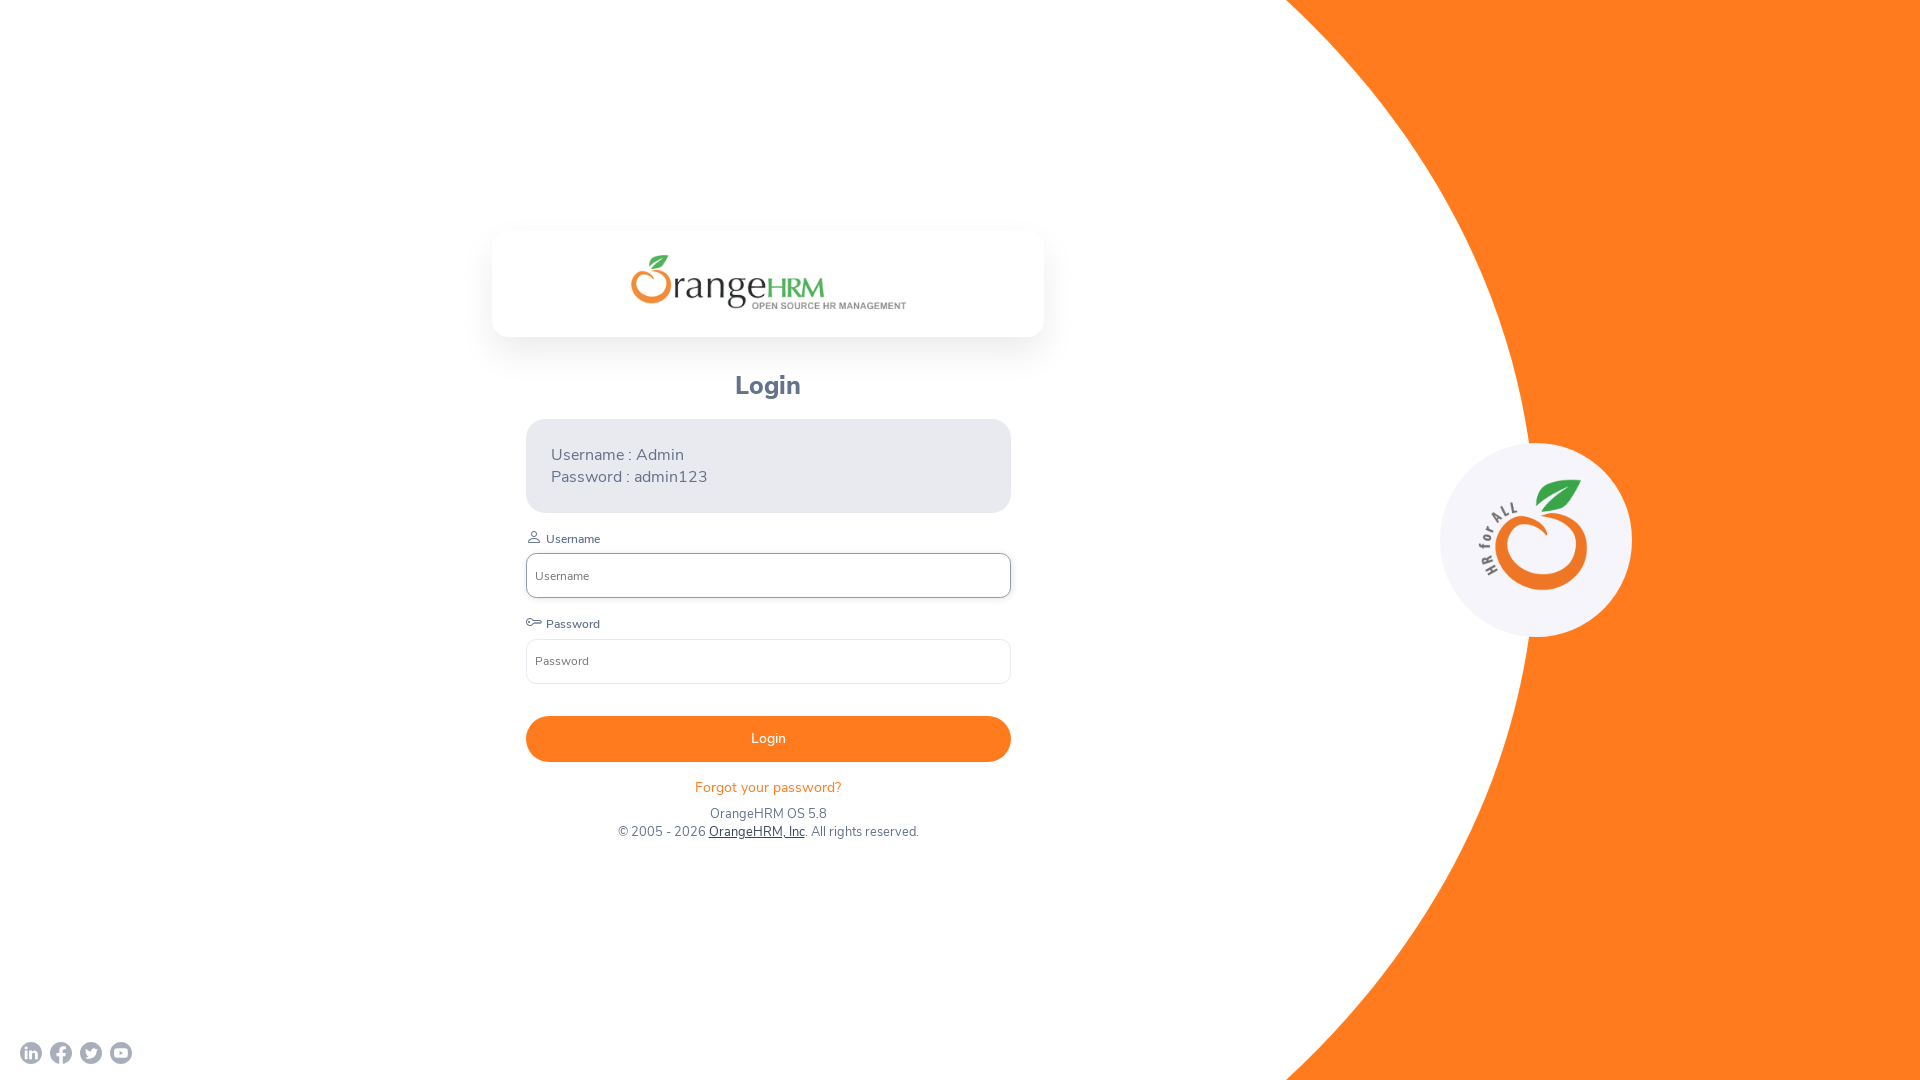

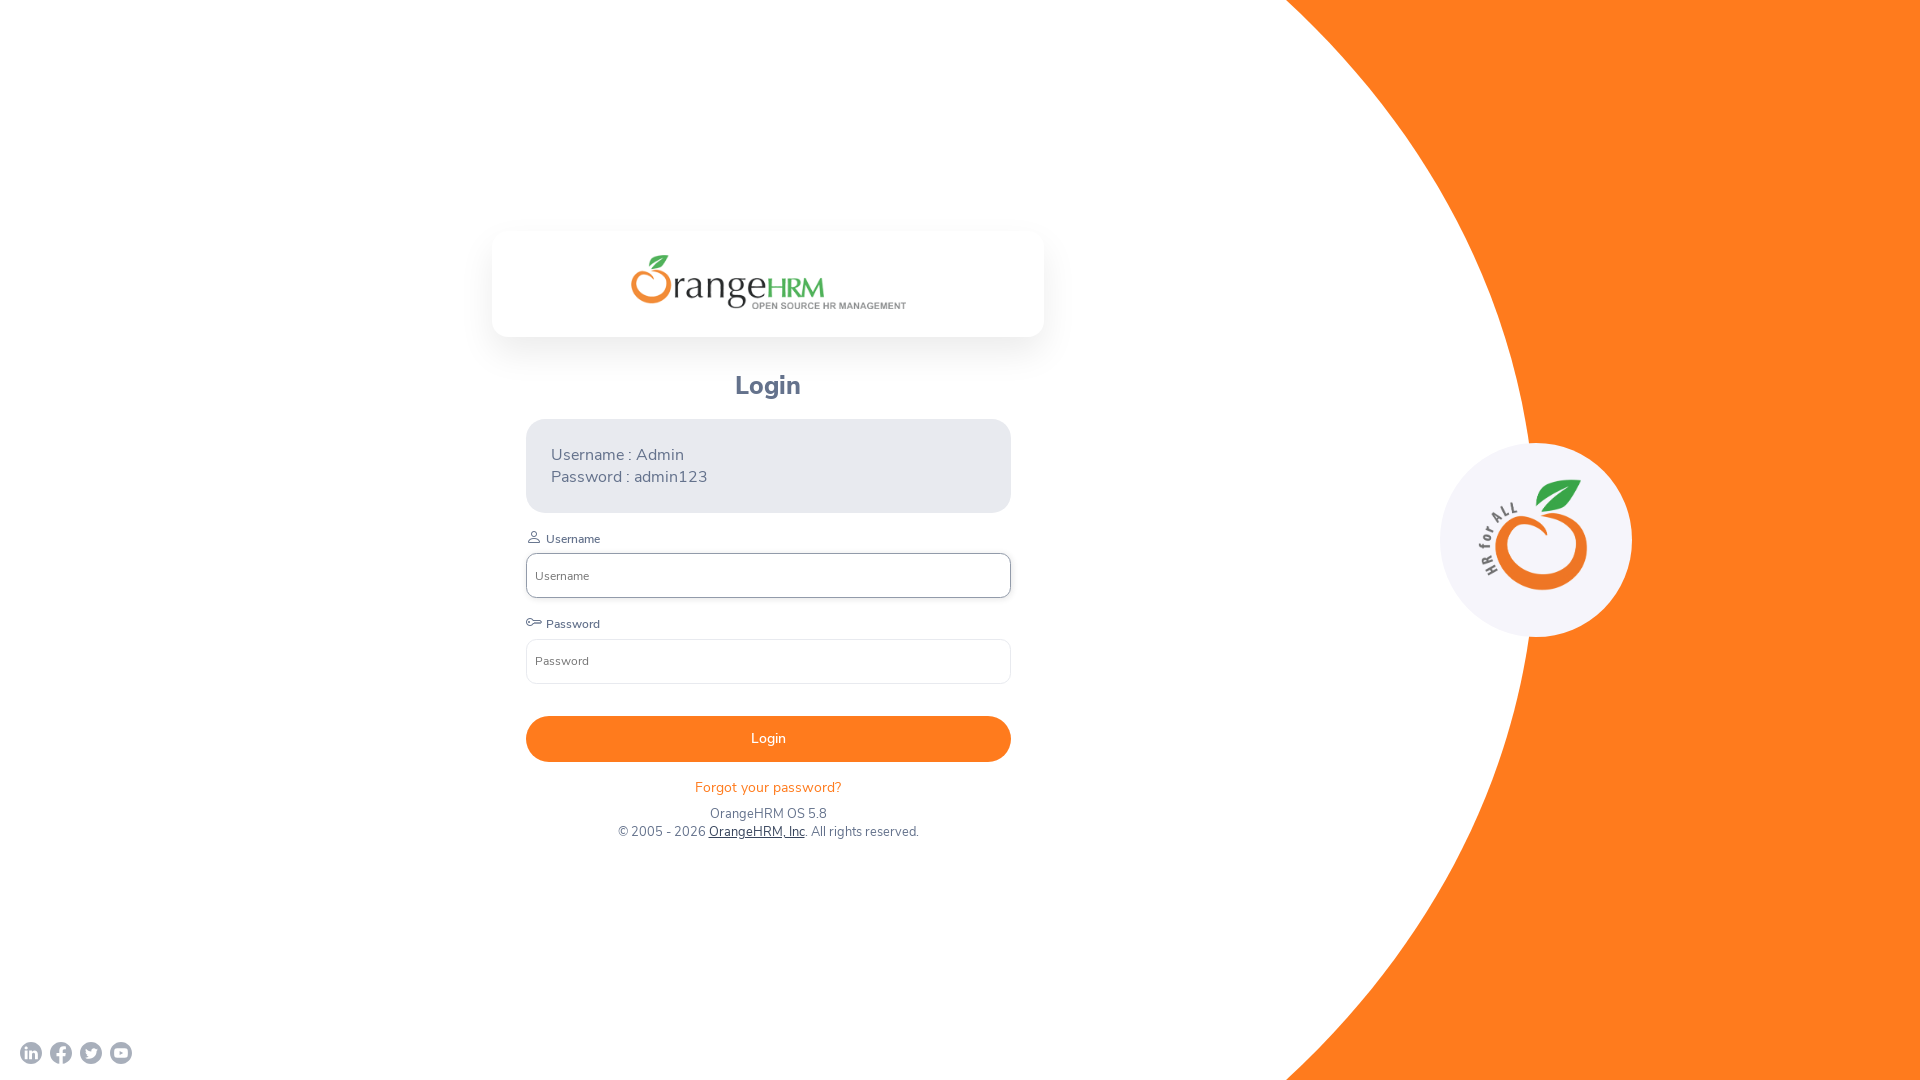